Tests various button interactions on LeafGround practice website including clicking navigation elements, clicking buttons, checking button enabled state, getting button position/color/size, and performing mouse hover actions.

Starting URL: https://www.leafground.com/

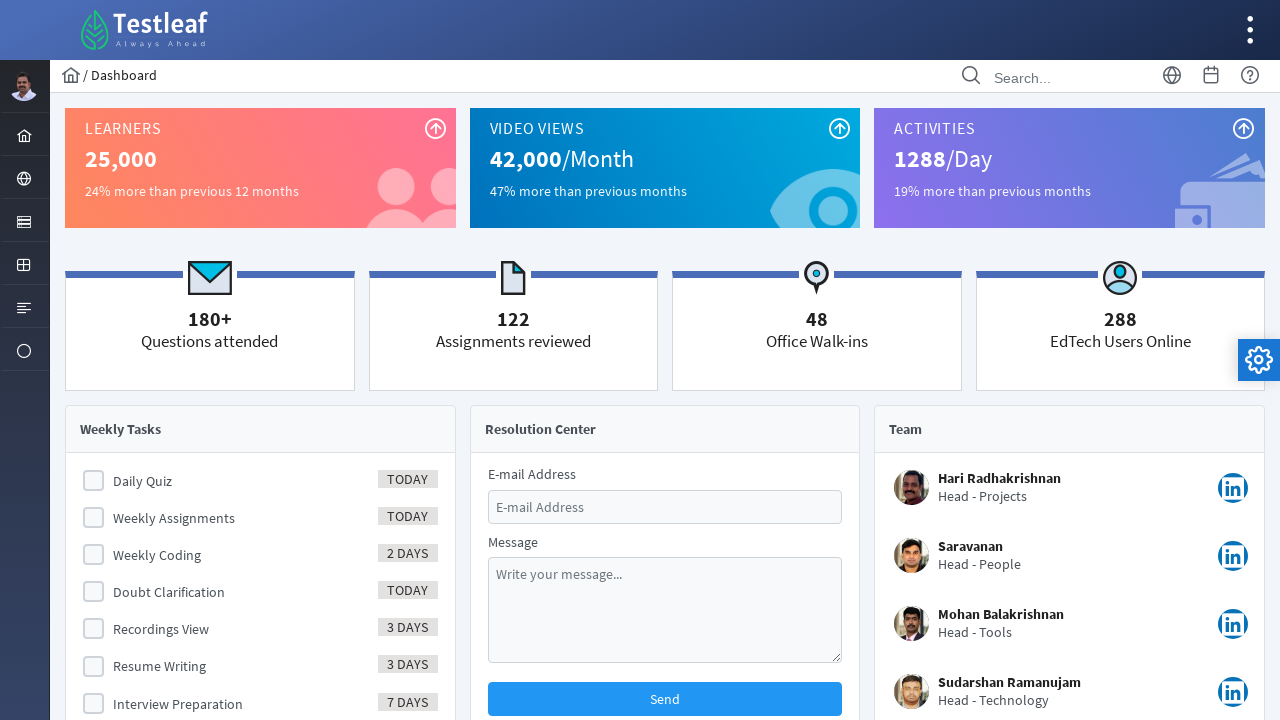

Clicked on 'Element' menu item at (24, 220) on xpath=//span[text()='Element']/ancestor::a
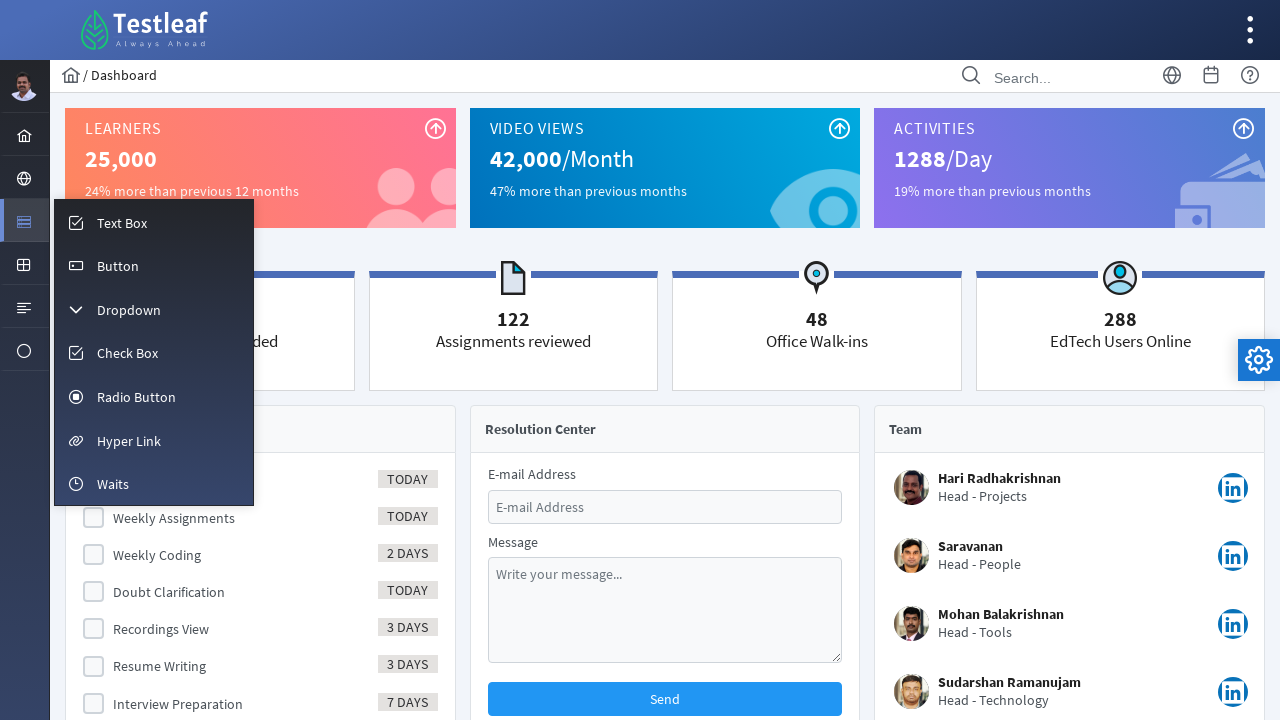

Clicked on 'Button' submenu at (118, 266) on xpath=//span[text()='Button']
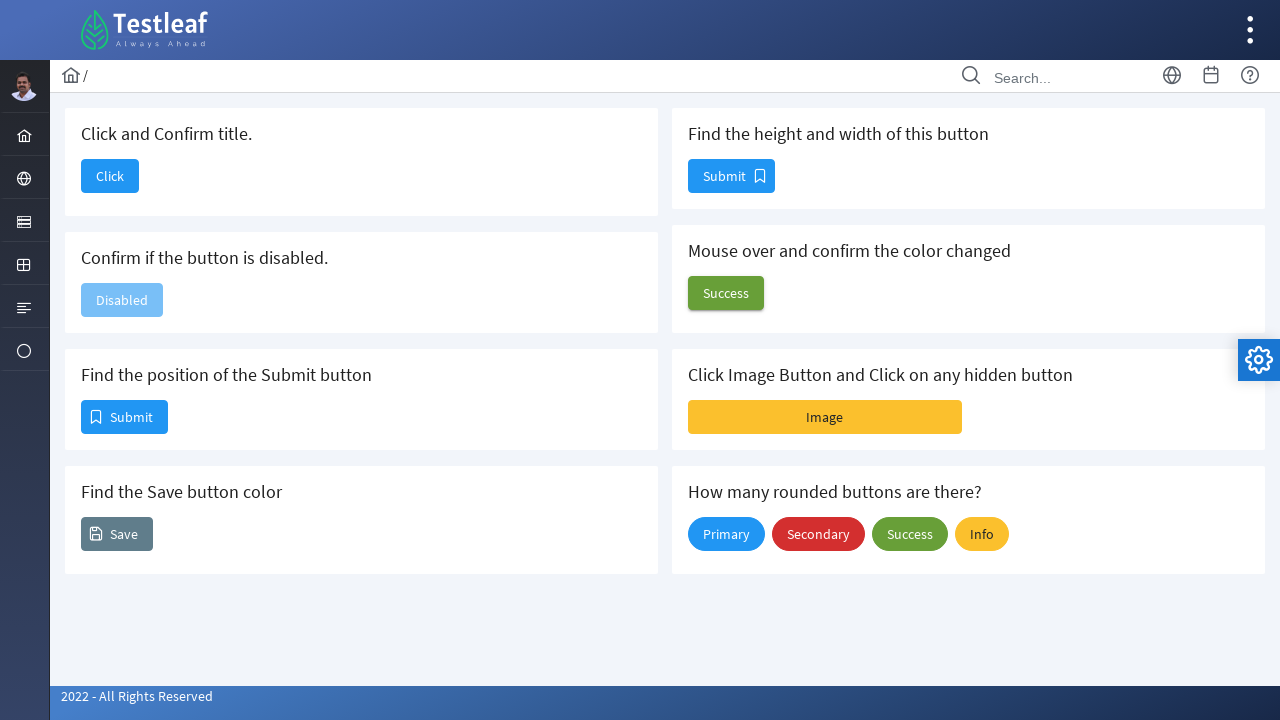

Clicked the button that navigates to Dashboard at (110, 176) on xpath=//h5[contains(text(),'Click and')]/following-sibling::button
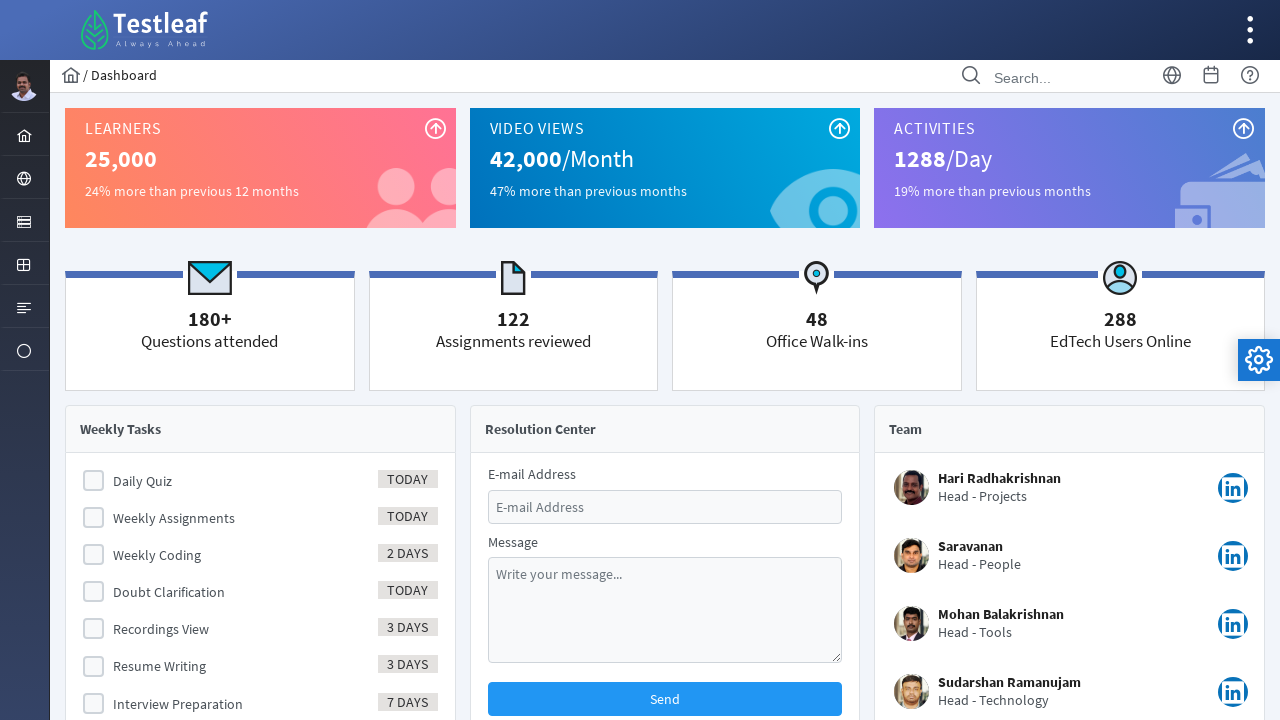

Dashboard page loaded
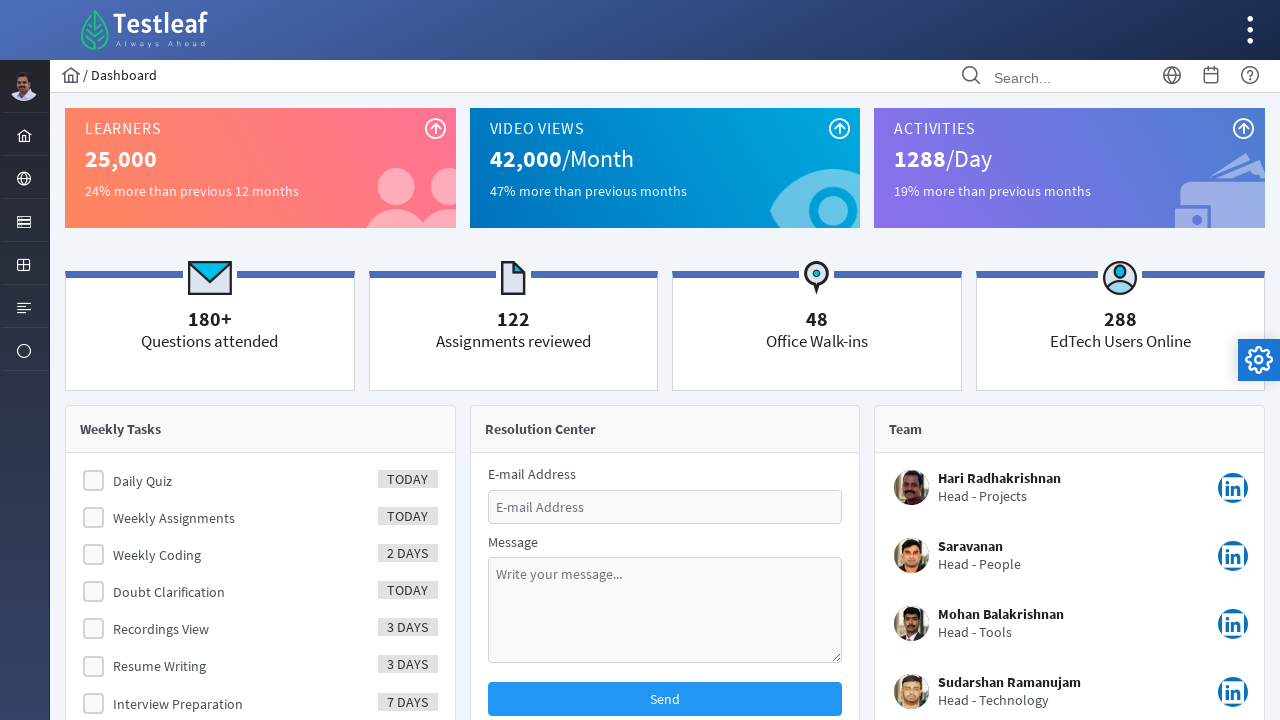

Clicked on 'Element' menu item to navigate back at (24, 220) on xpath=//span[text()='Element']/ancestor::a
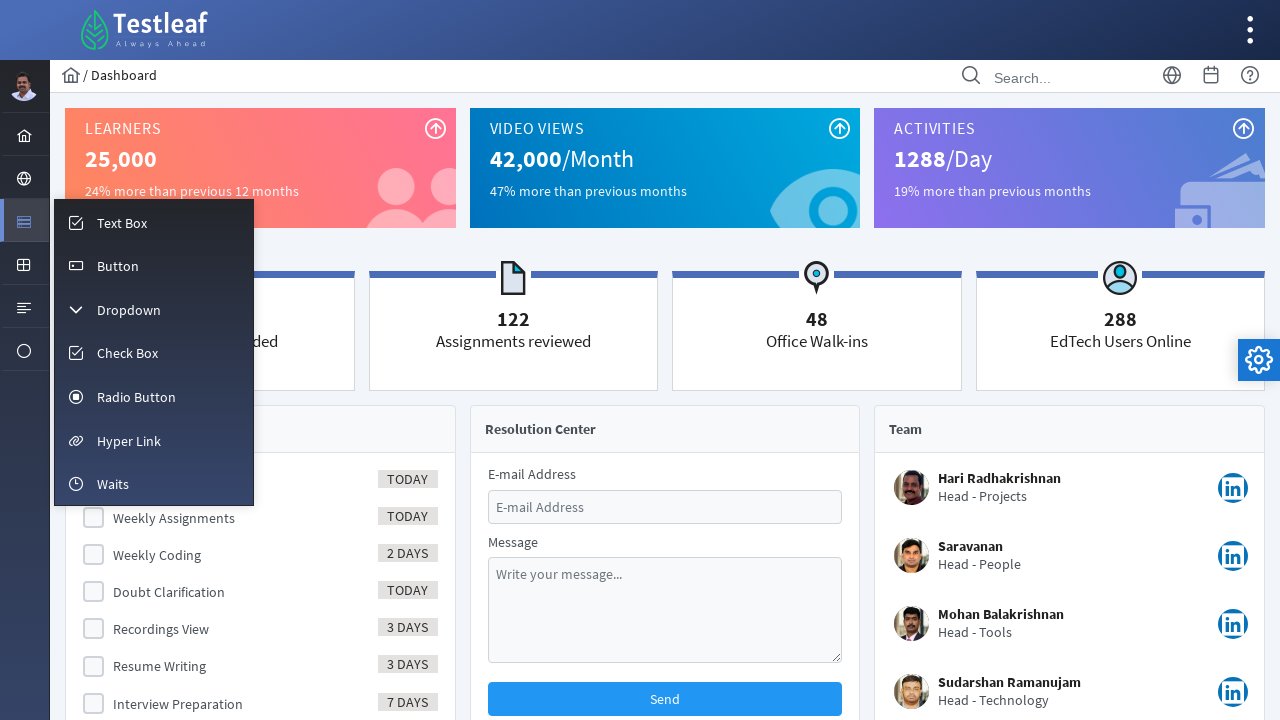

Clicked on 'Button' submenu again at (118, 266) on xpath=//span[text()='Button']
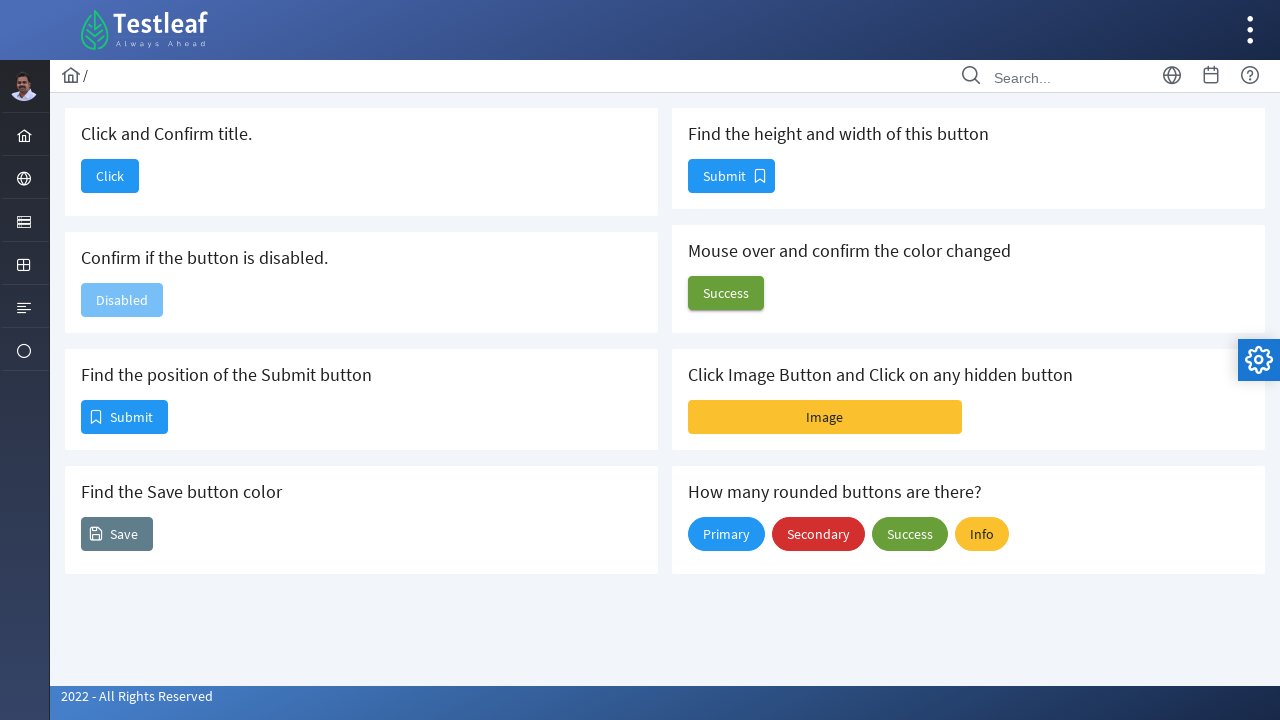

Verified disabled button exists
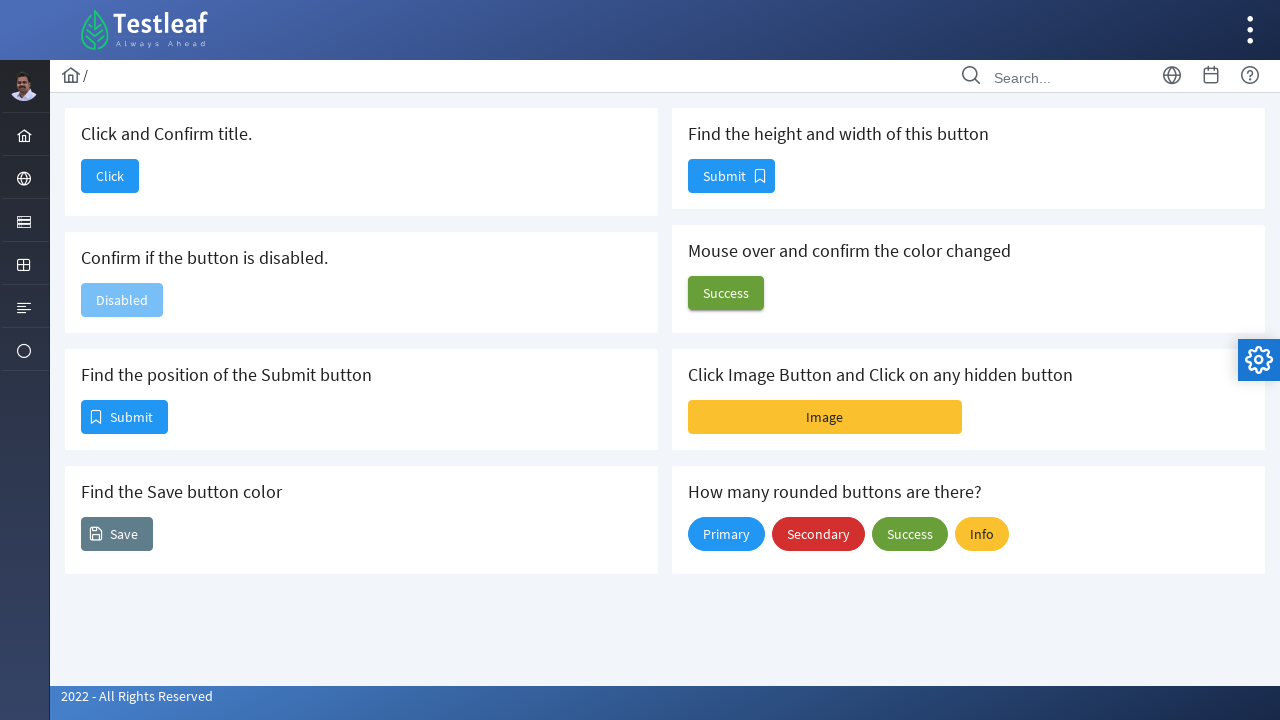

Located the position button
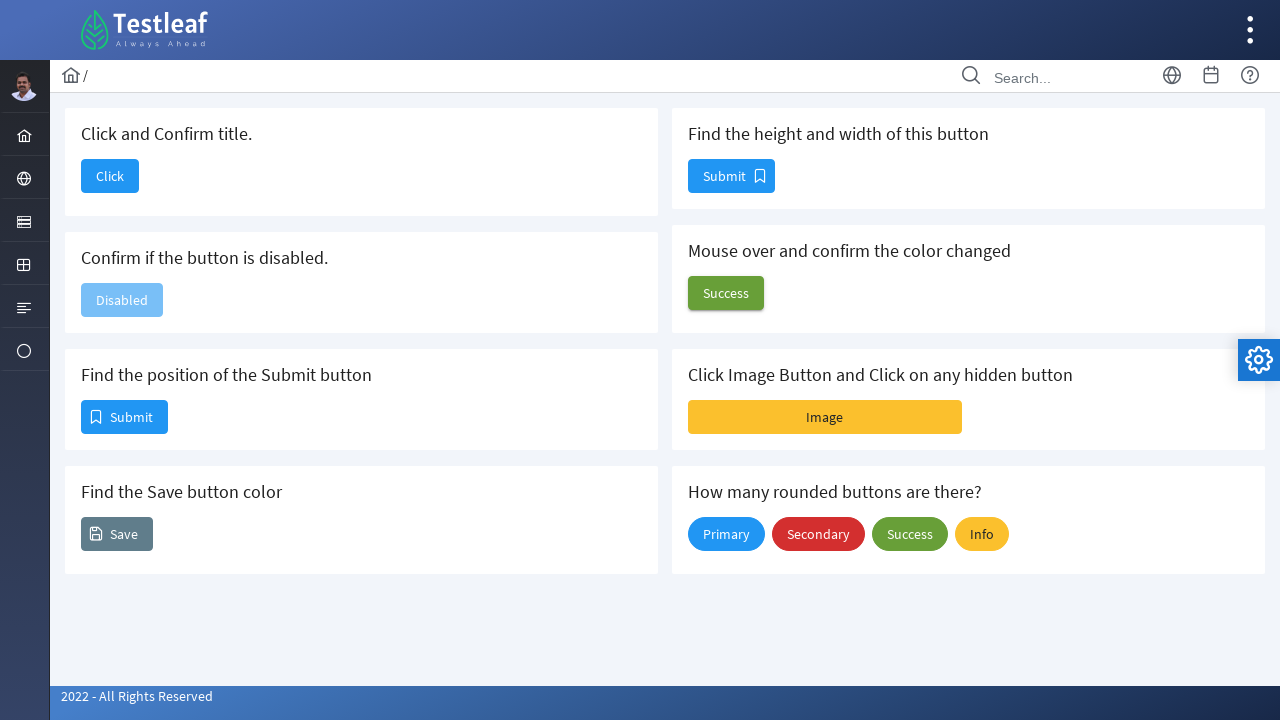

Located the Save button for color verification
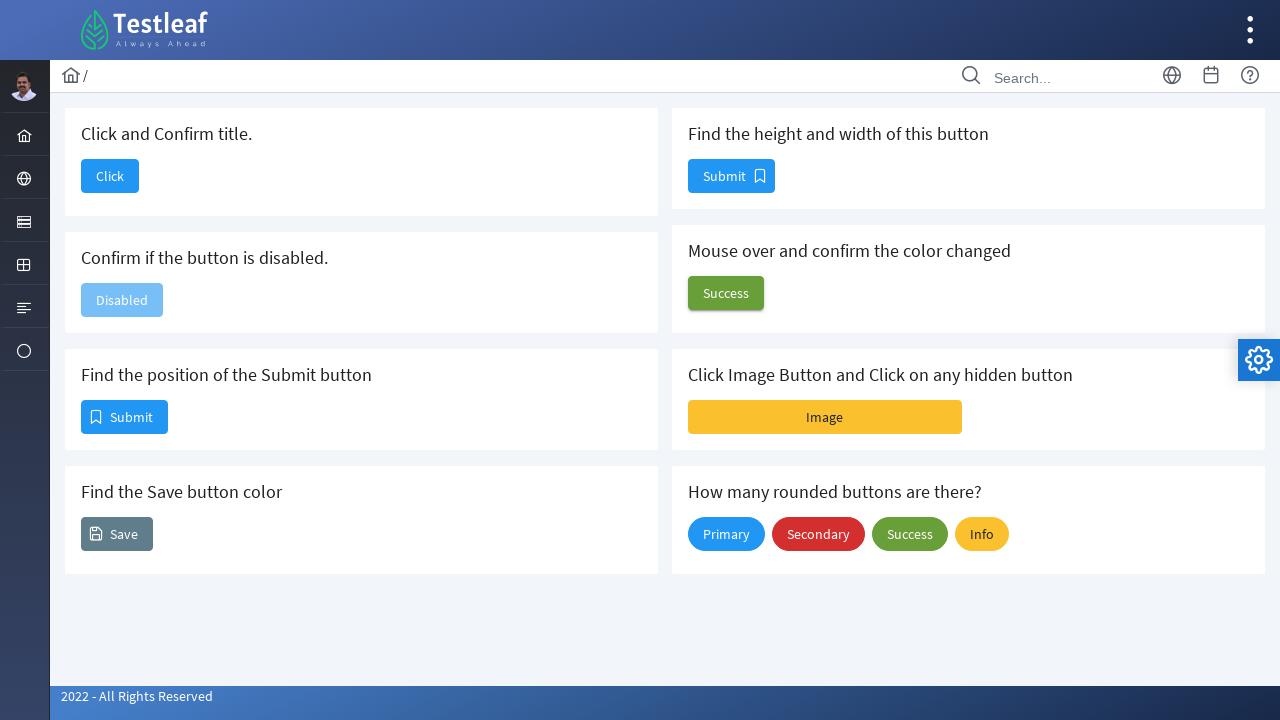

Located the height button for size verification
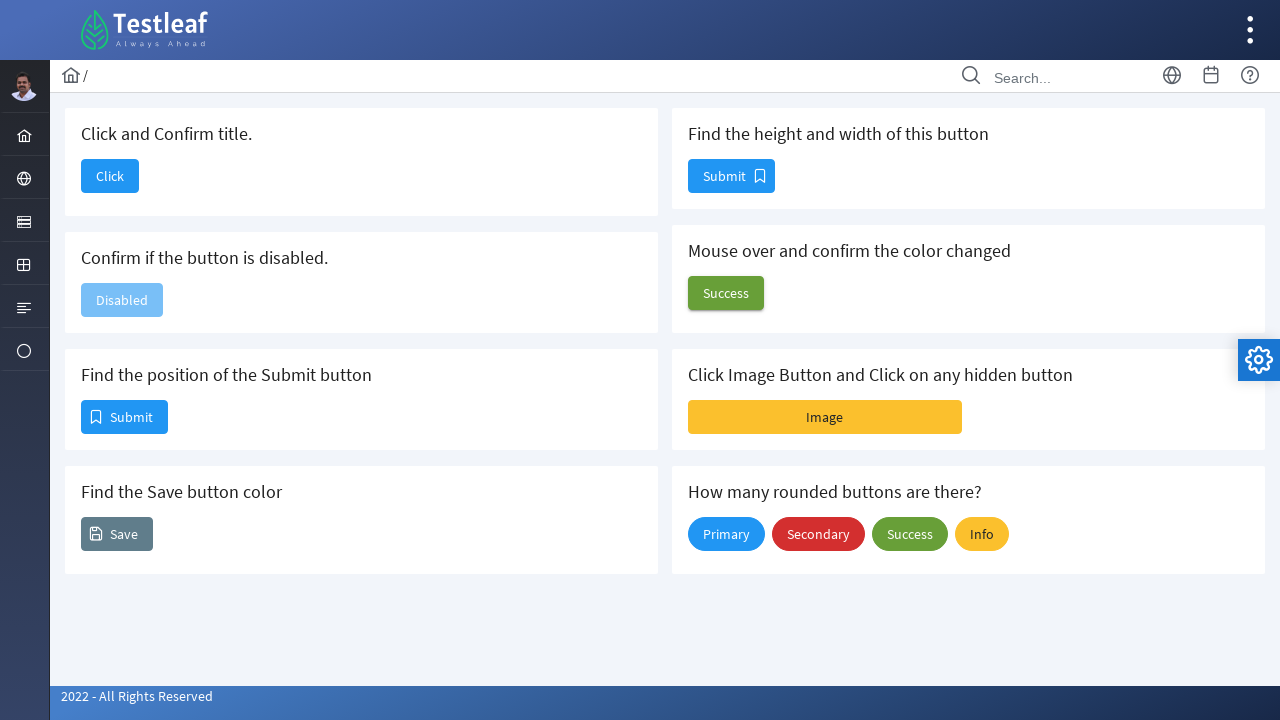

Hovered over the Mouse button at (726, 293) on xpath=//h5[contains(text(),'Mouse')]/following-sibling::button
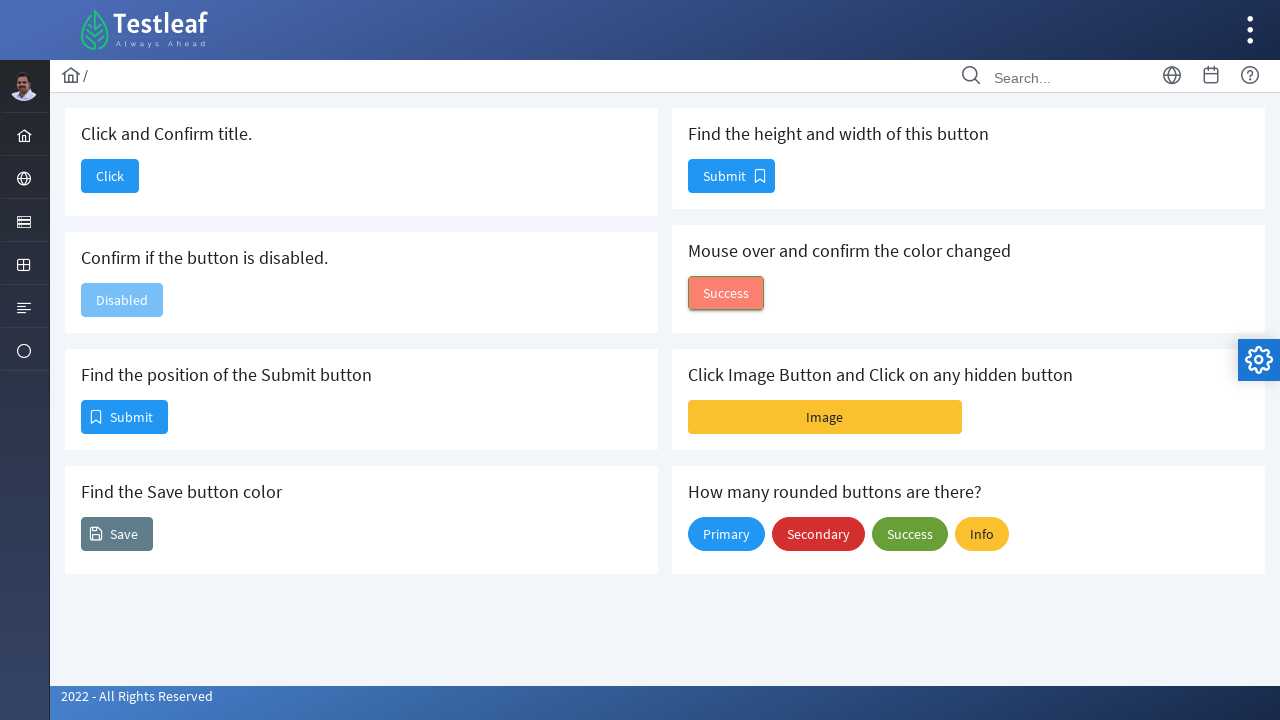

Mouse button hover effect became visible
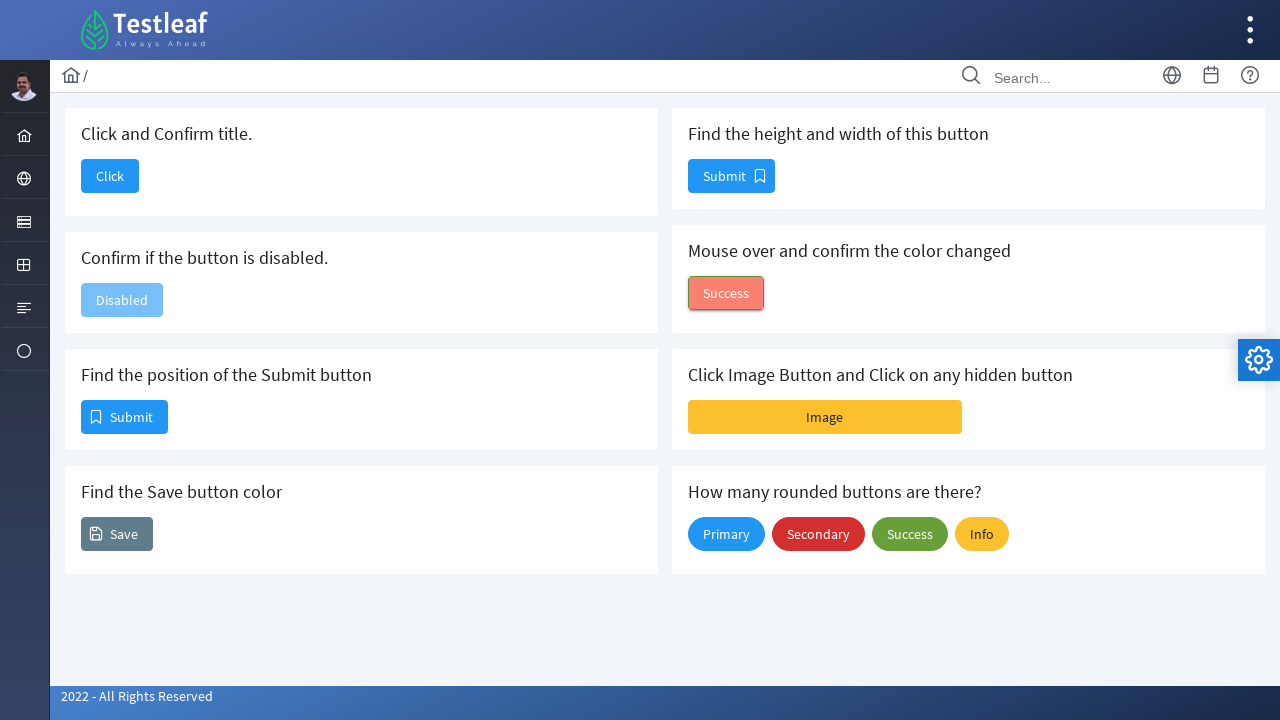

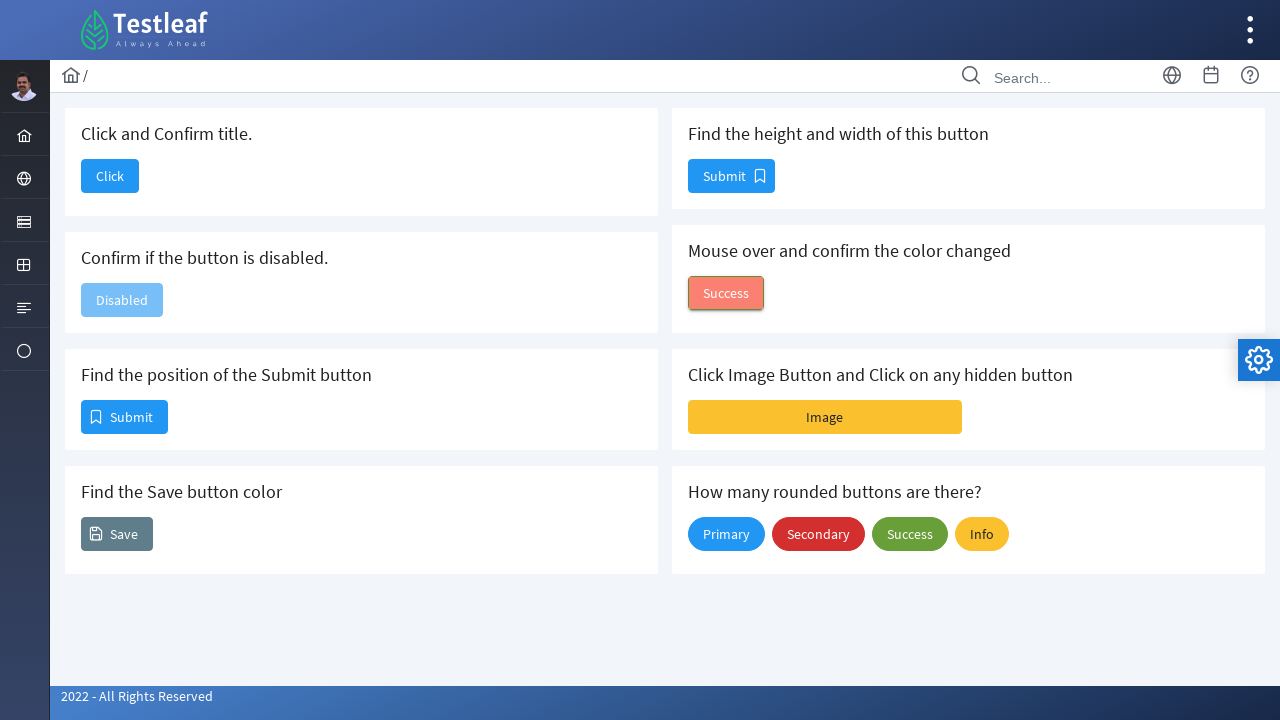